Navigates to the Automation Practice page, scrolls down to a table element, and verifies the table structure (rows and columns) is present on the page.

Starting URL: https://rahulshettyacademy.com/AutomationPractice/

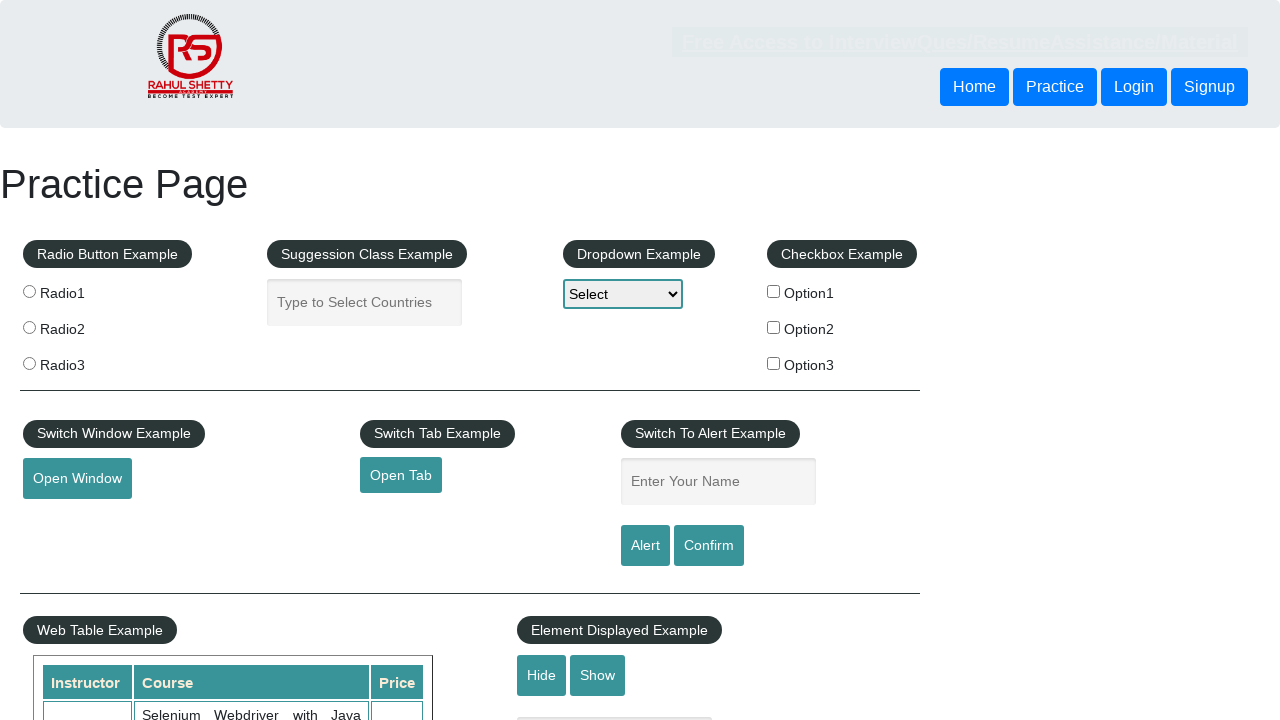

Scrolled down the page by 700 pixels
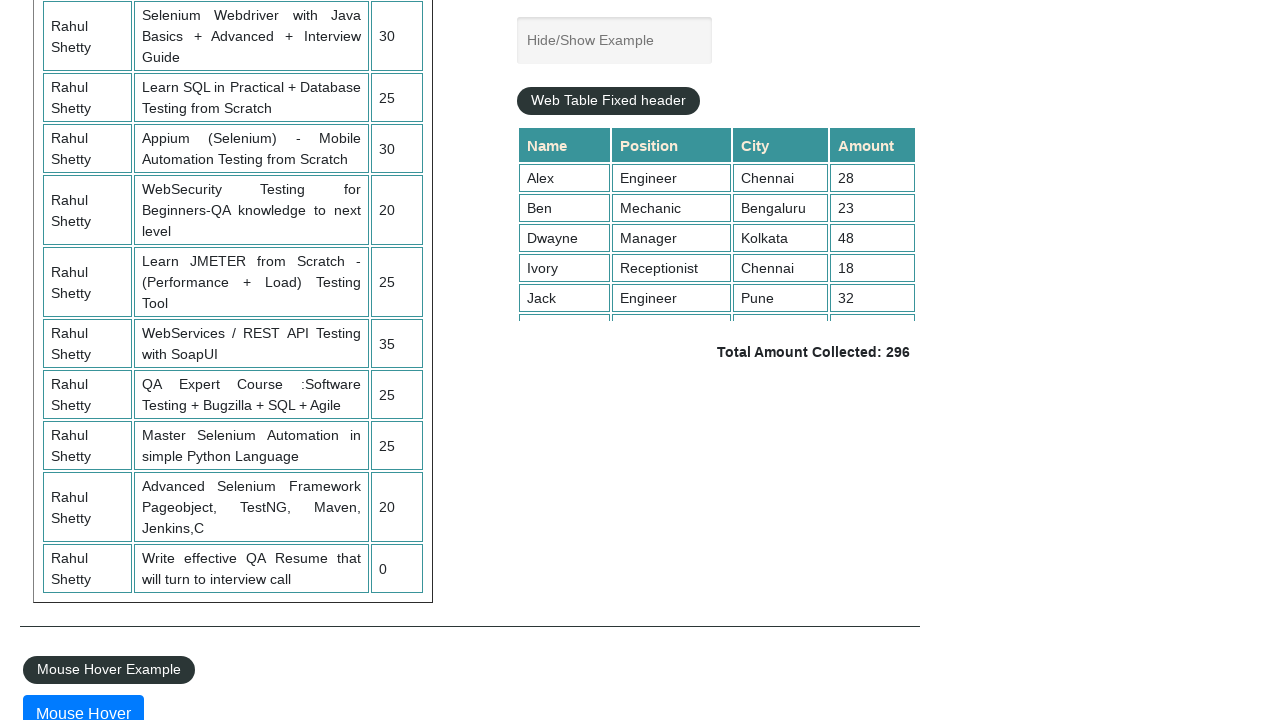

Table element became visible
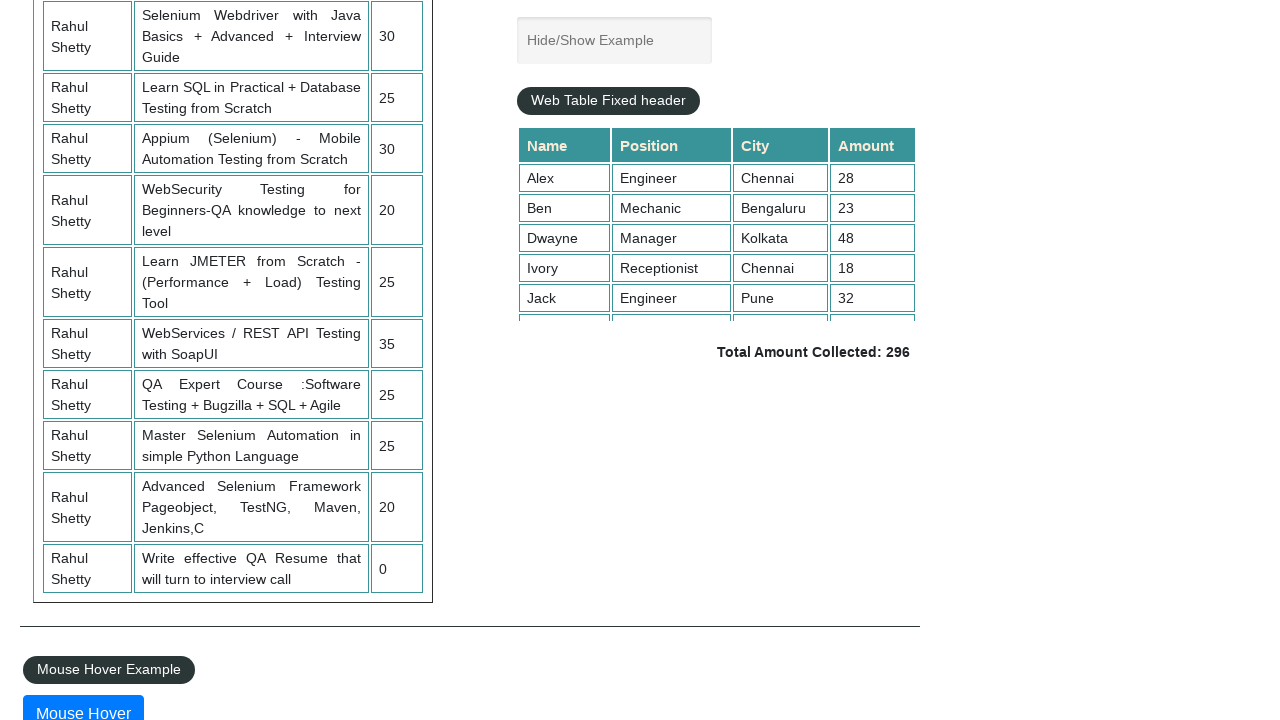

Table rows are present in the DOM
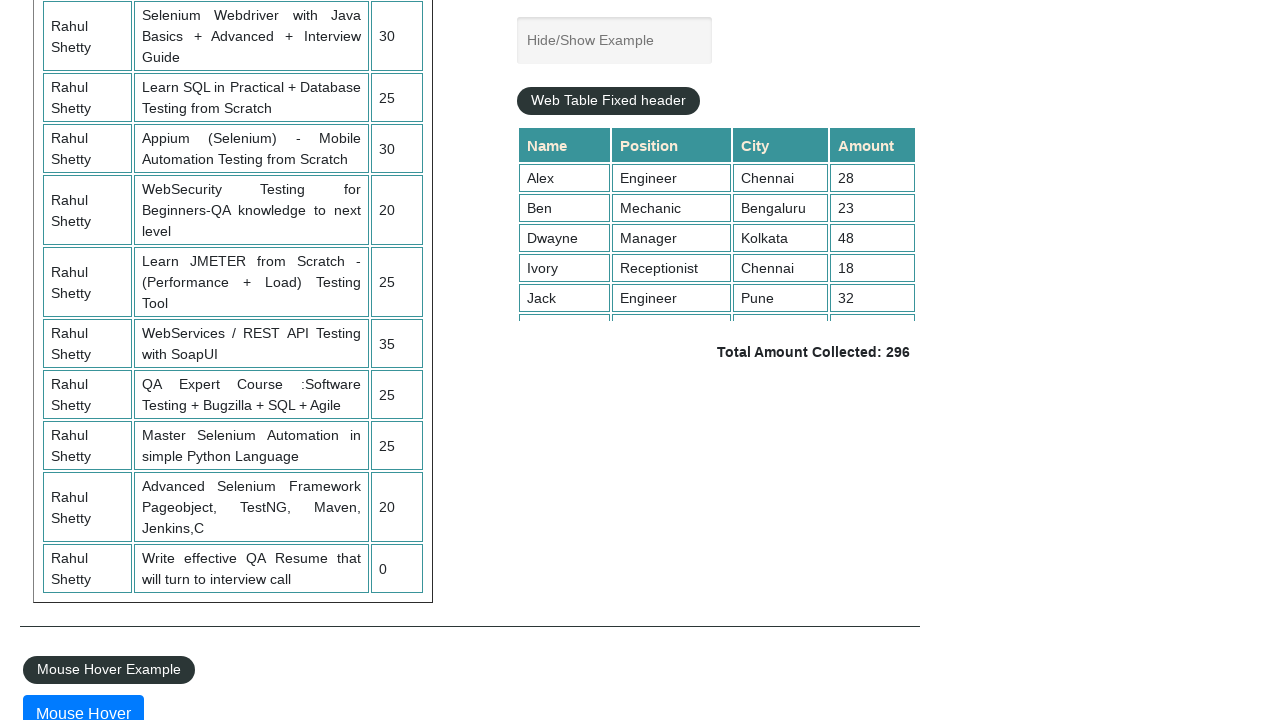

Table headers/columns are present in the DOM
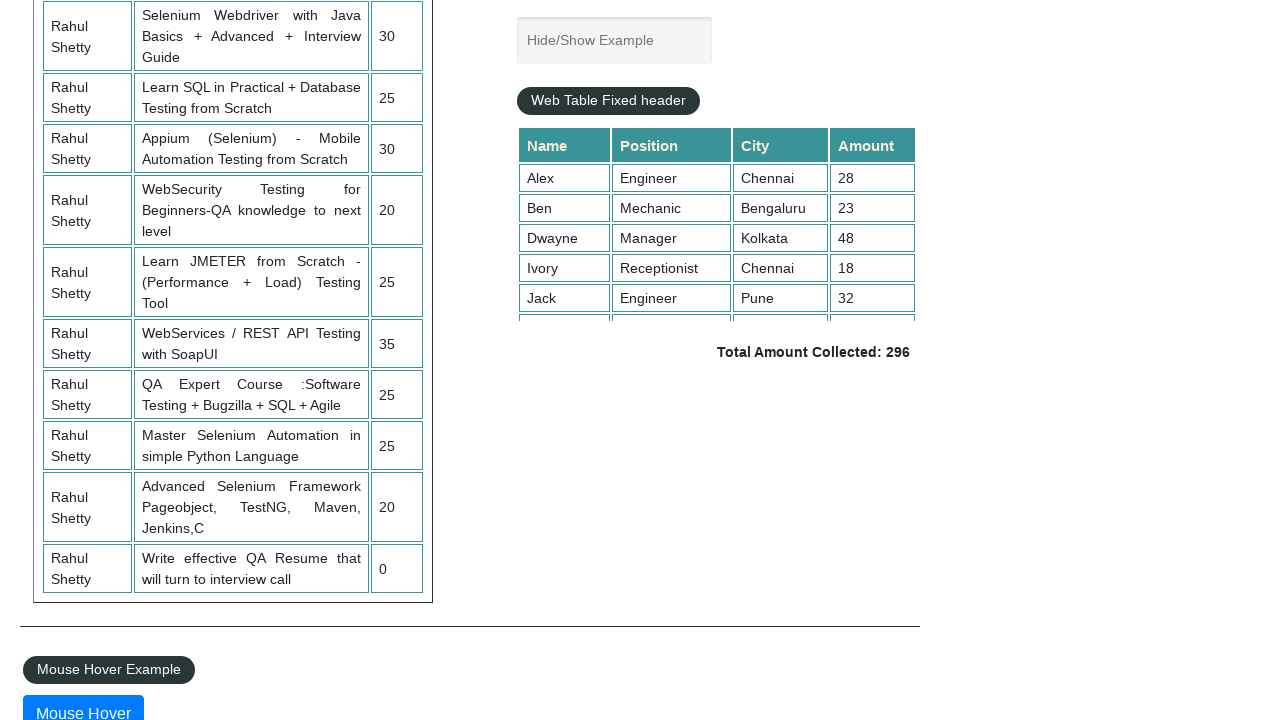

Third row of the table with table data cells is accessible
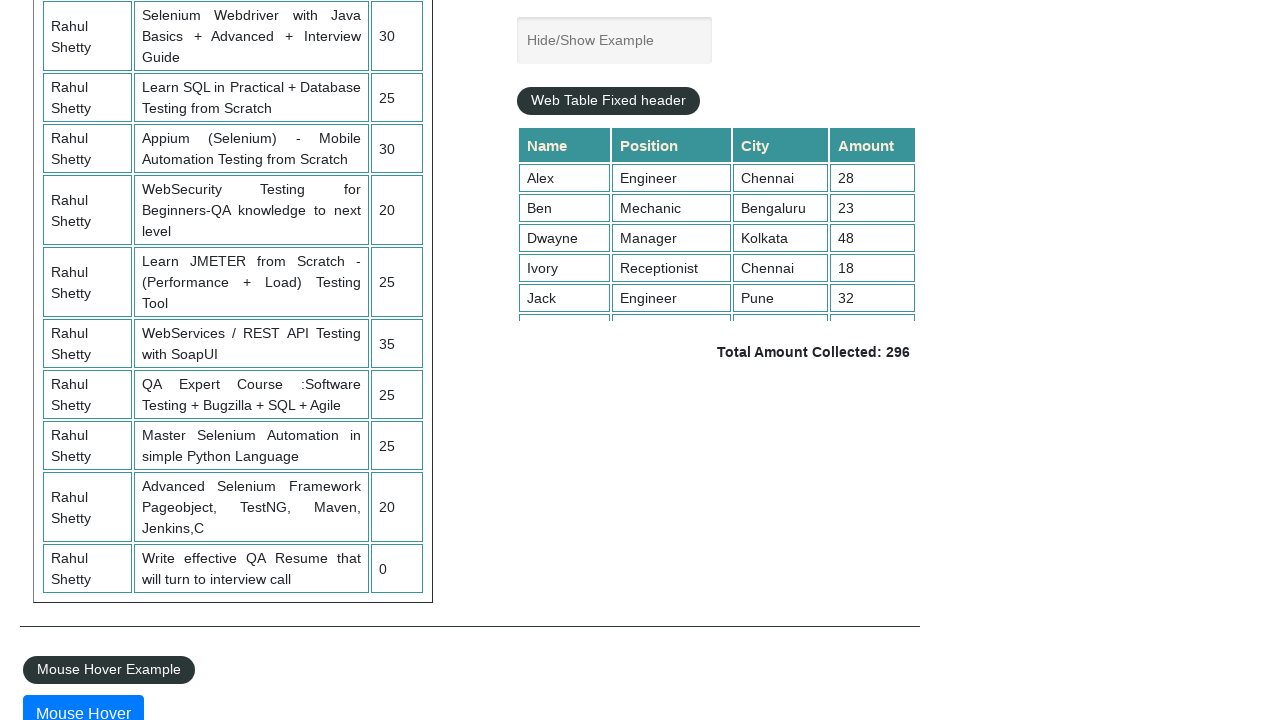

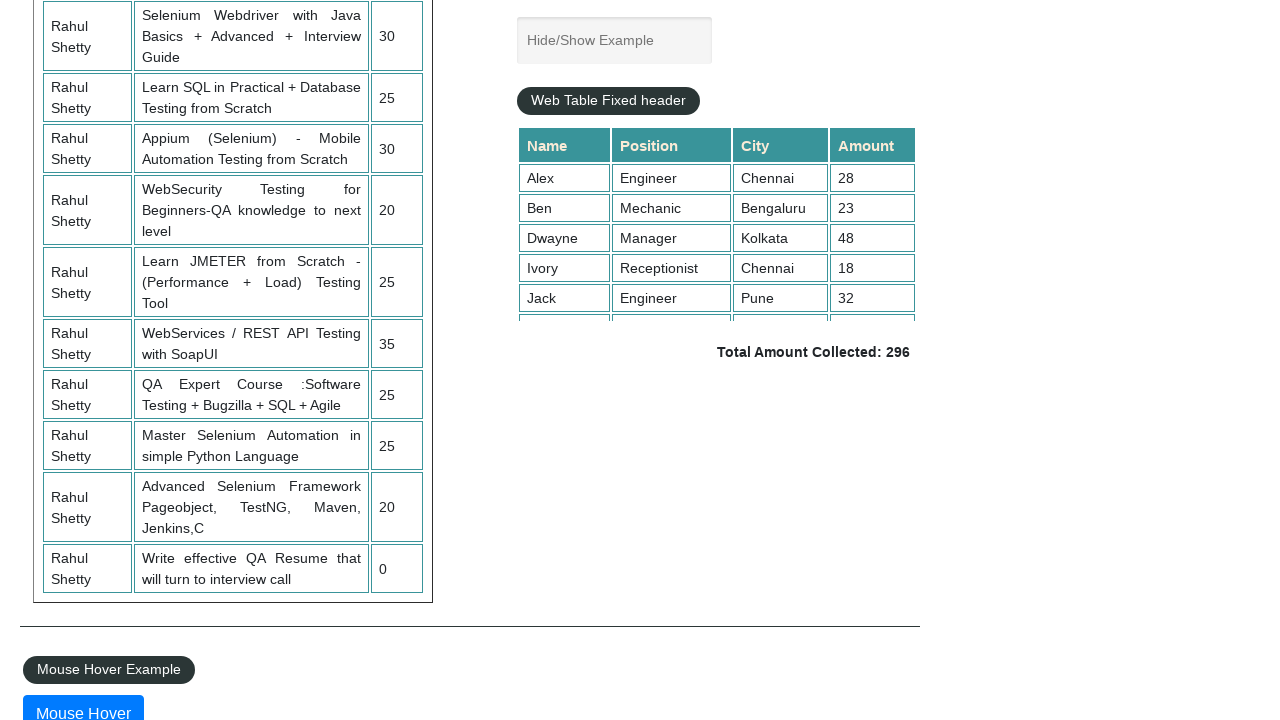